Tests selecting the "Yes" radio button on the DemoQA radio button demo page by clicking its label element

Starting URL: https://demoqa.com/radio-button

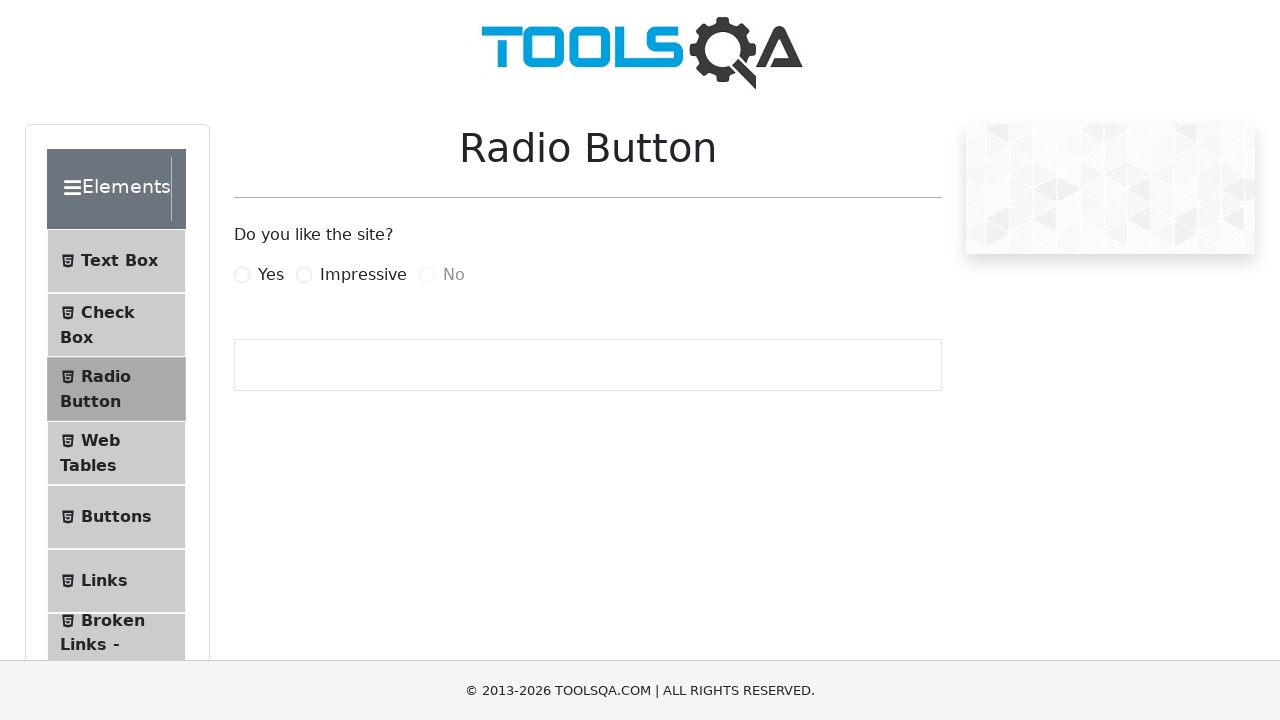

Navigated to DemoQA radio button demo page
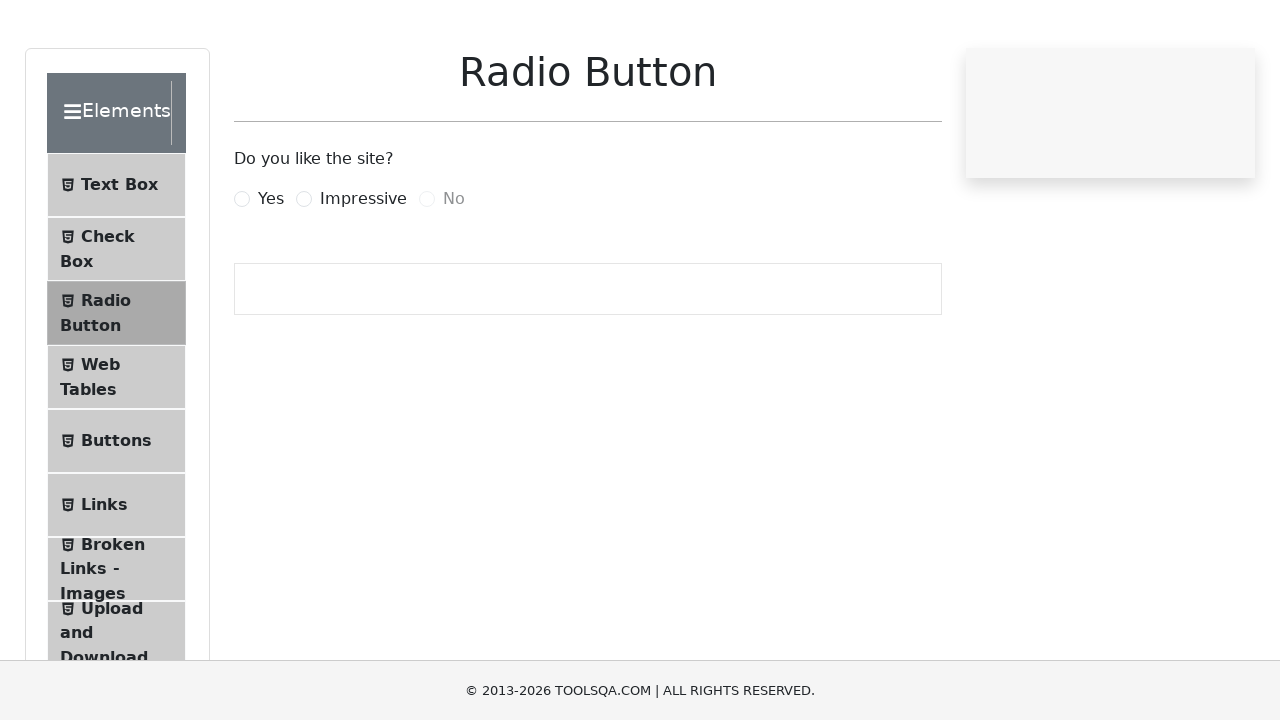

Clicked the 'Yes' radio button label at (271, 275) on label[for='yesRadio']
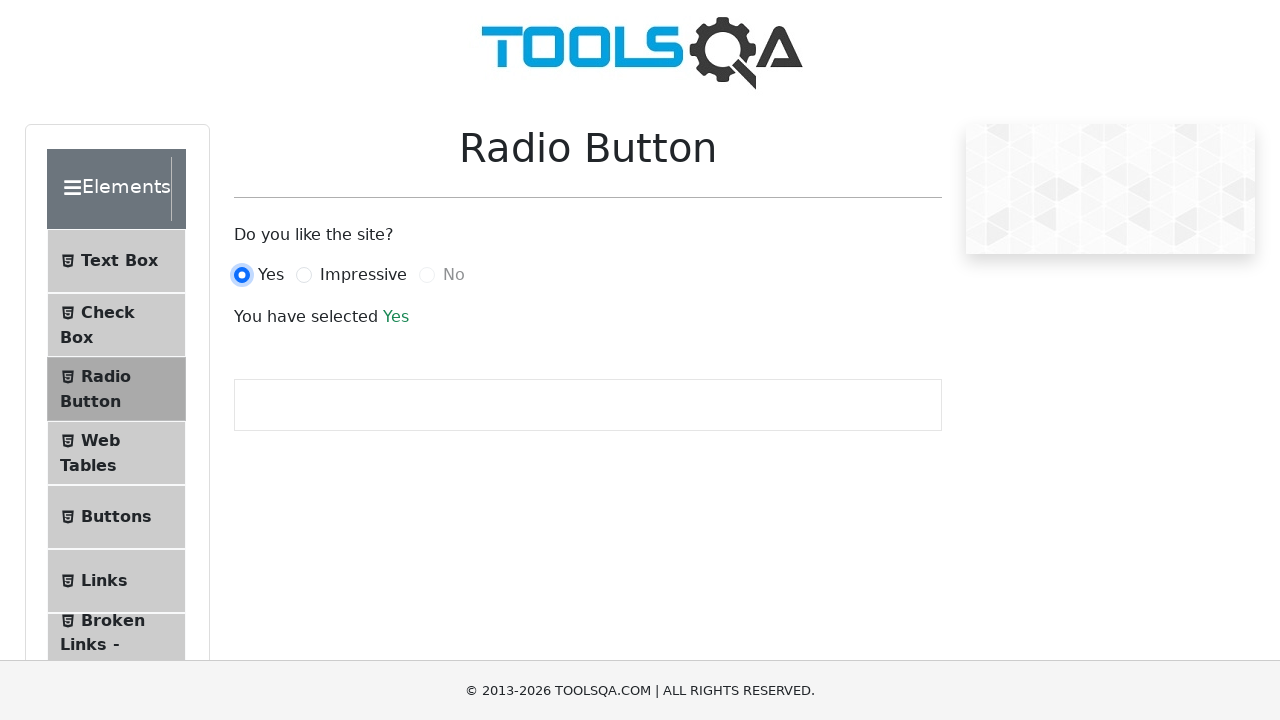

Success message appeared confirming 'Yes' radio button is selected
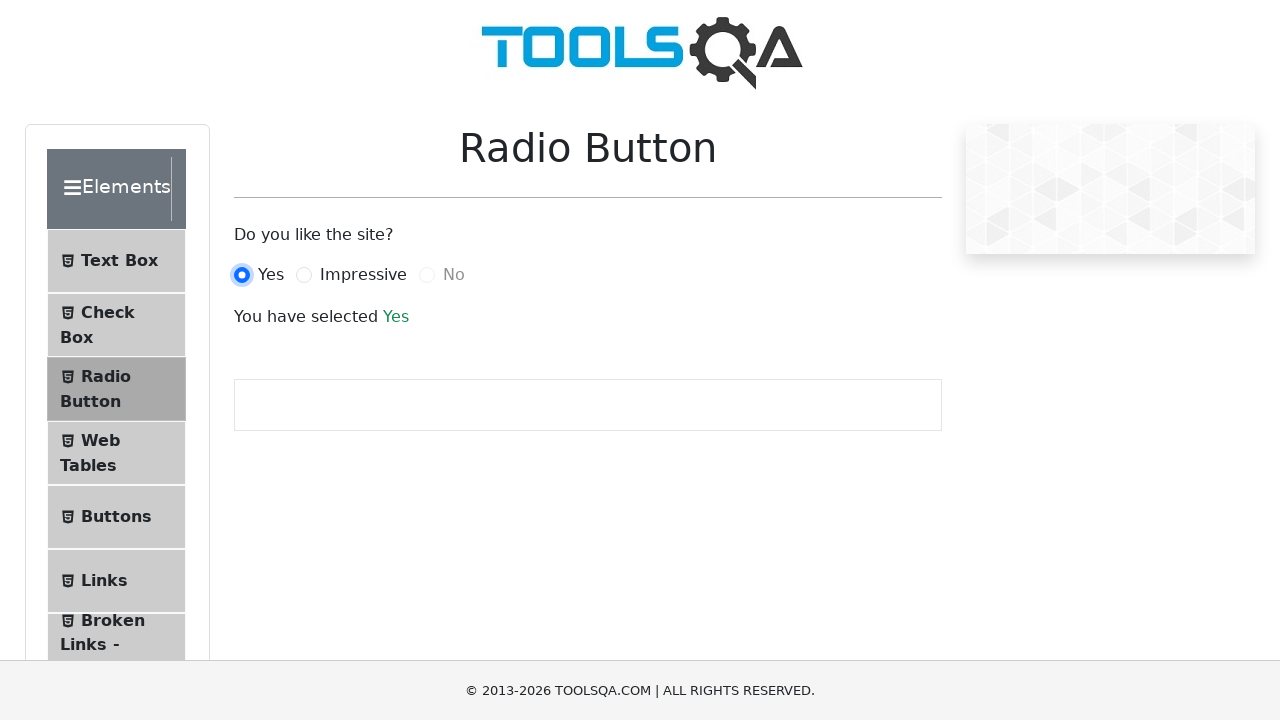

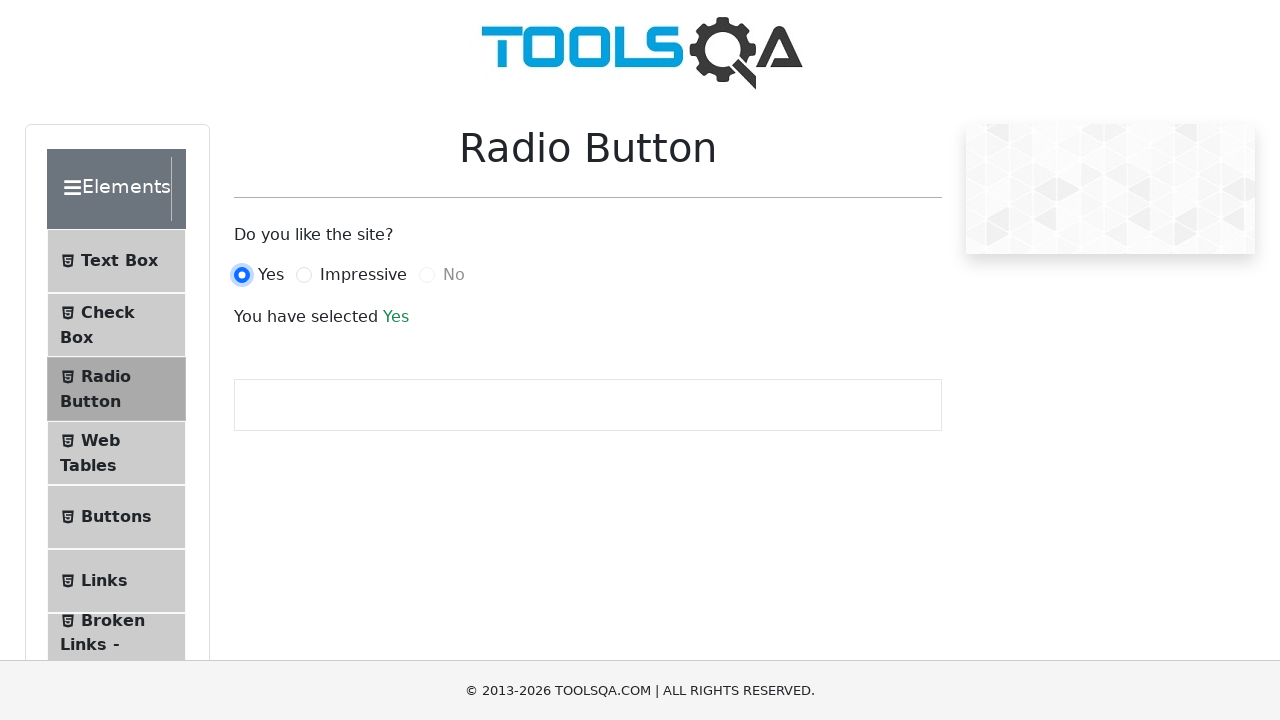